Navigates to the BrickLink homepage and verifies the page loads successfully

Starting URL: https://www.bricklink.com

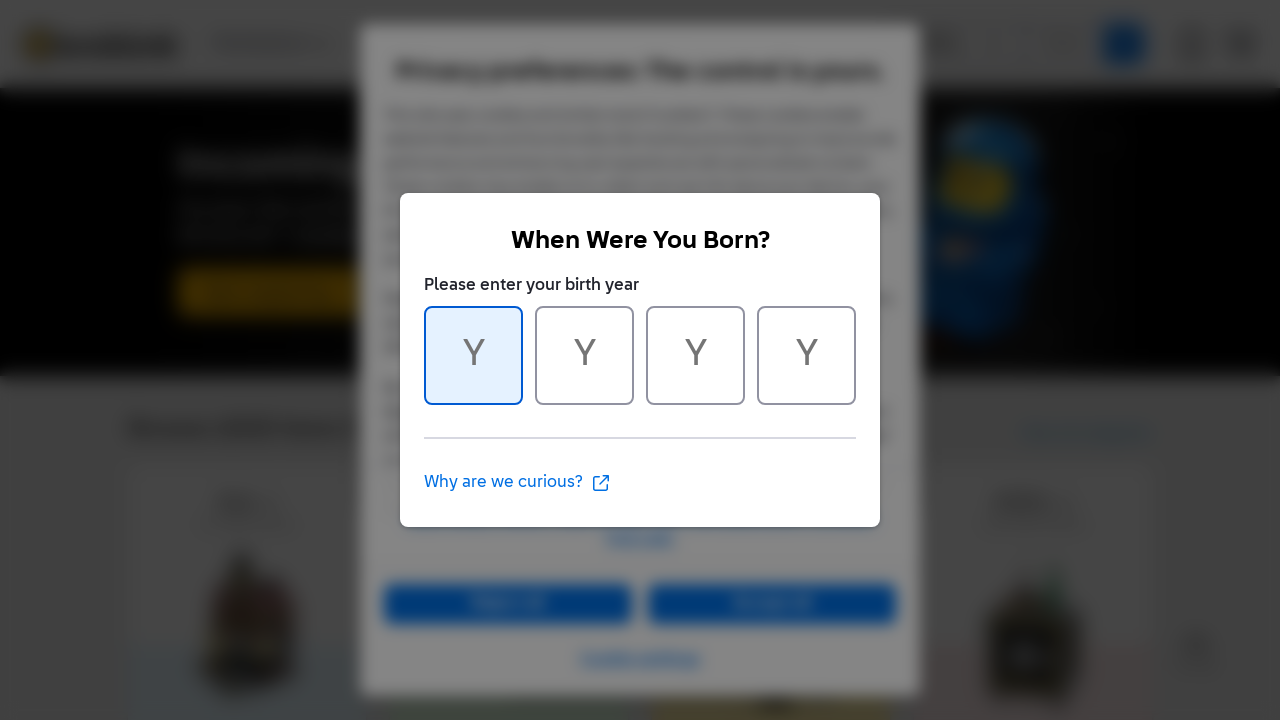

Navigated to BrickLink homepage
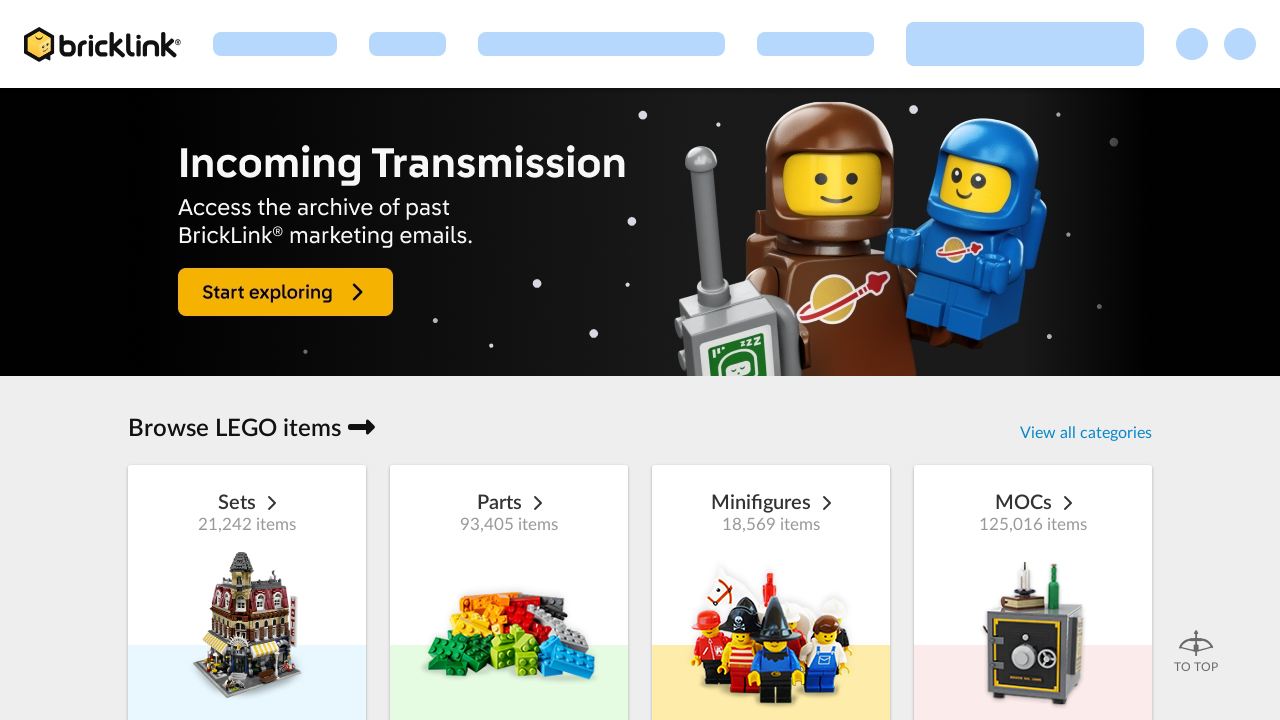

BrickLink homepage loaded successfully
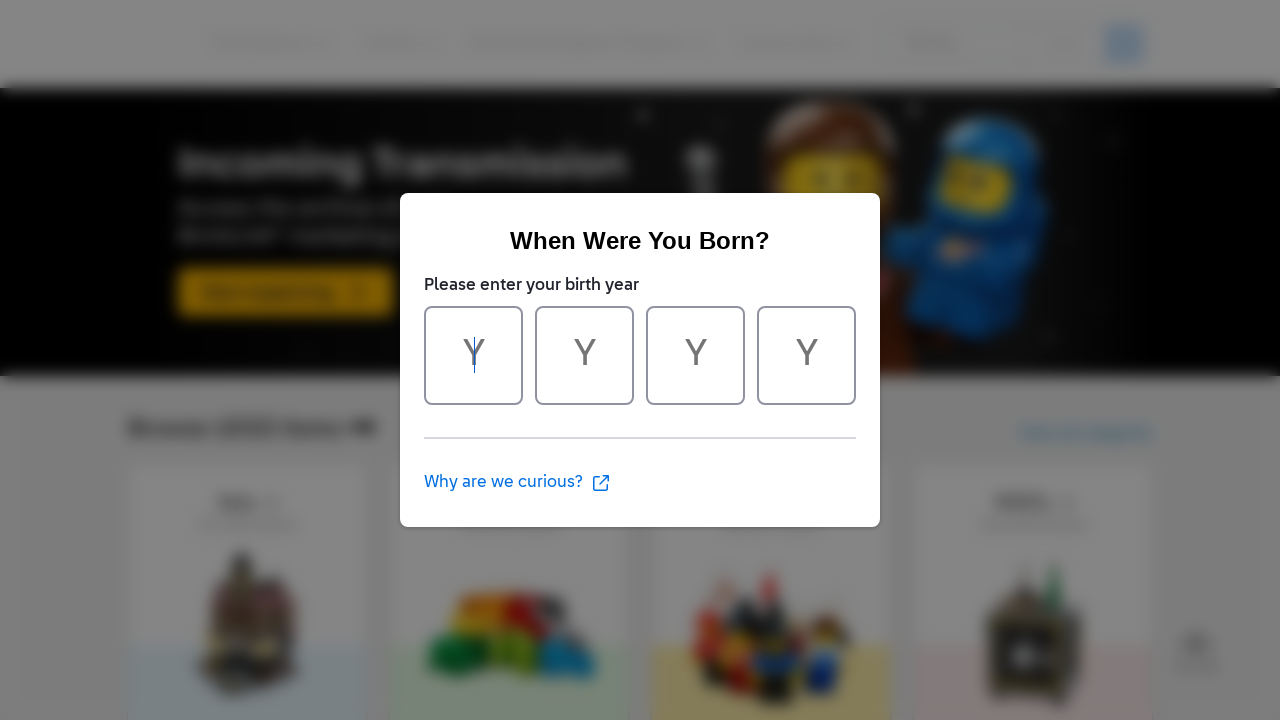

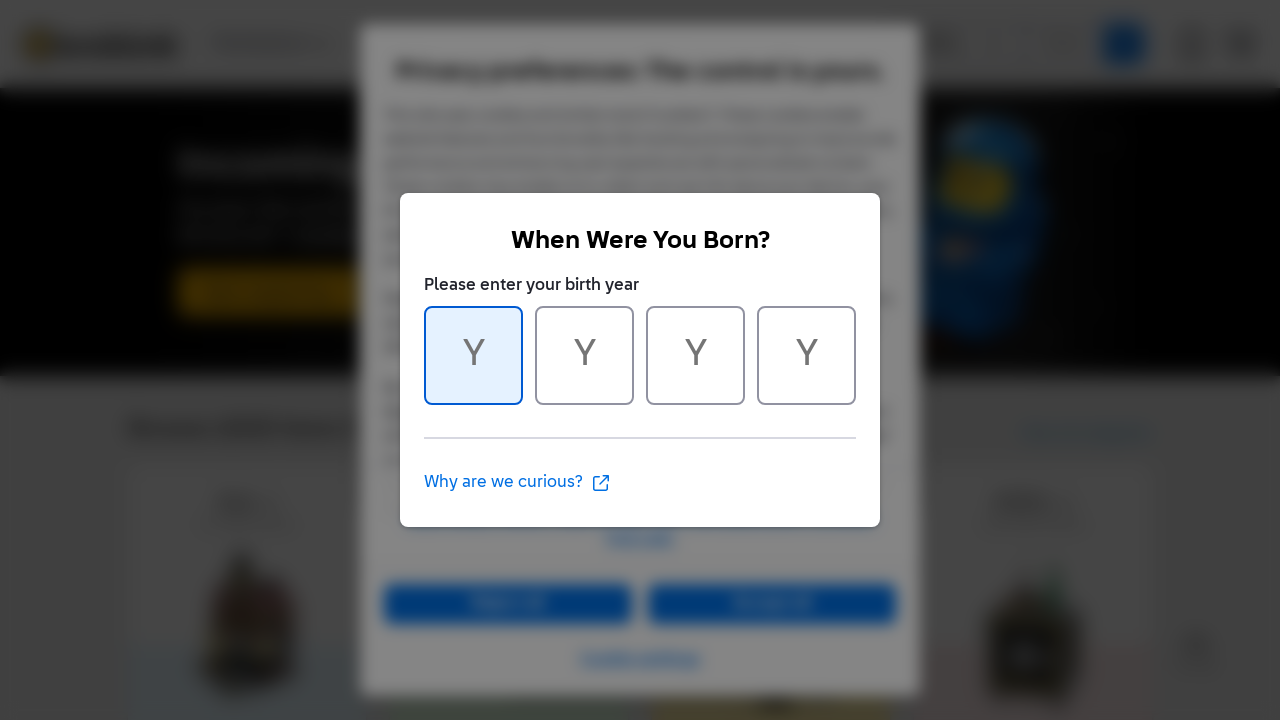